Tests jQuery UI drag and drop functionality by dragging an element from source to target within an iframe

Starting URL: http://jqueryui.com/

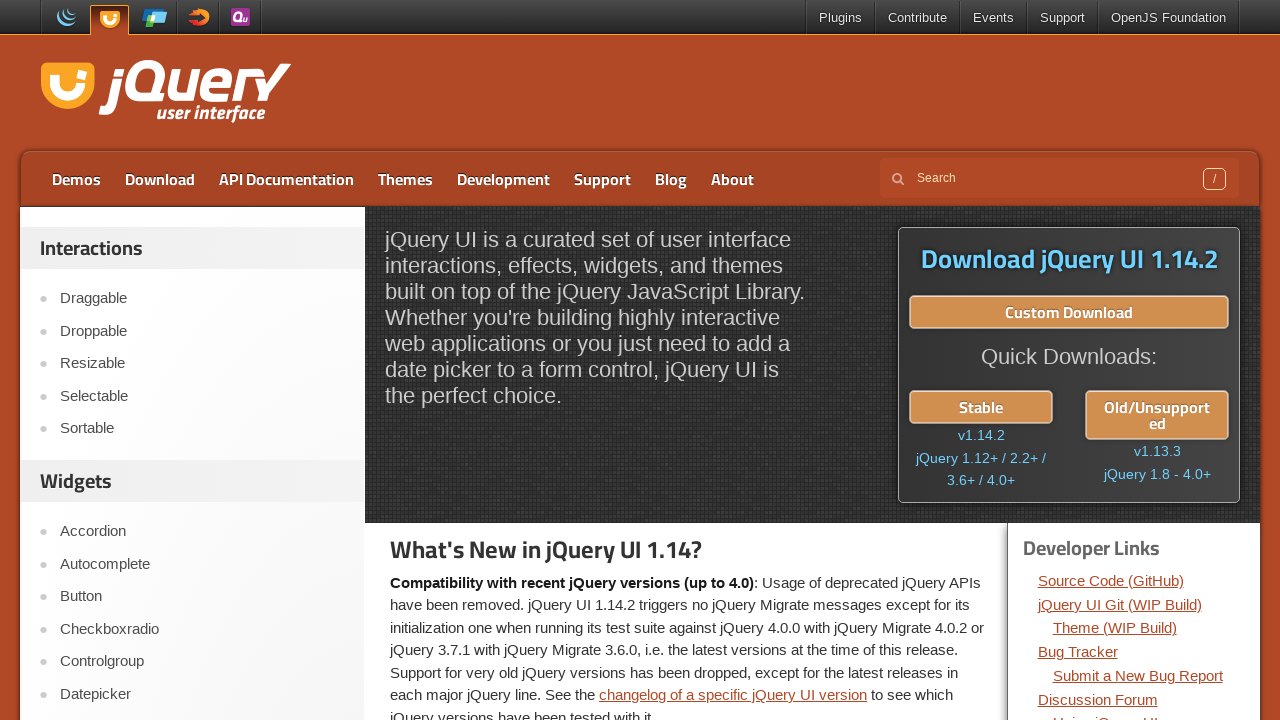

Clicked on Draggable link at (202, 299) on xpath=//a[text()='Draggable']
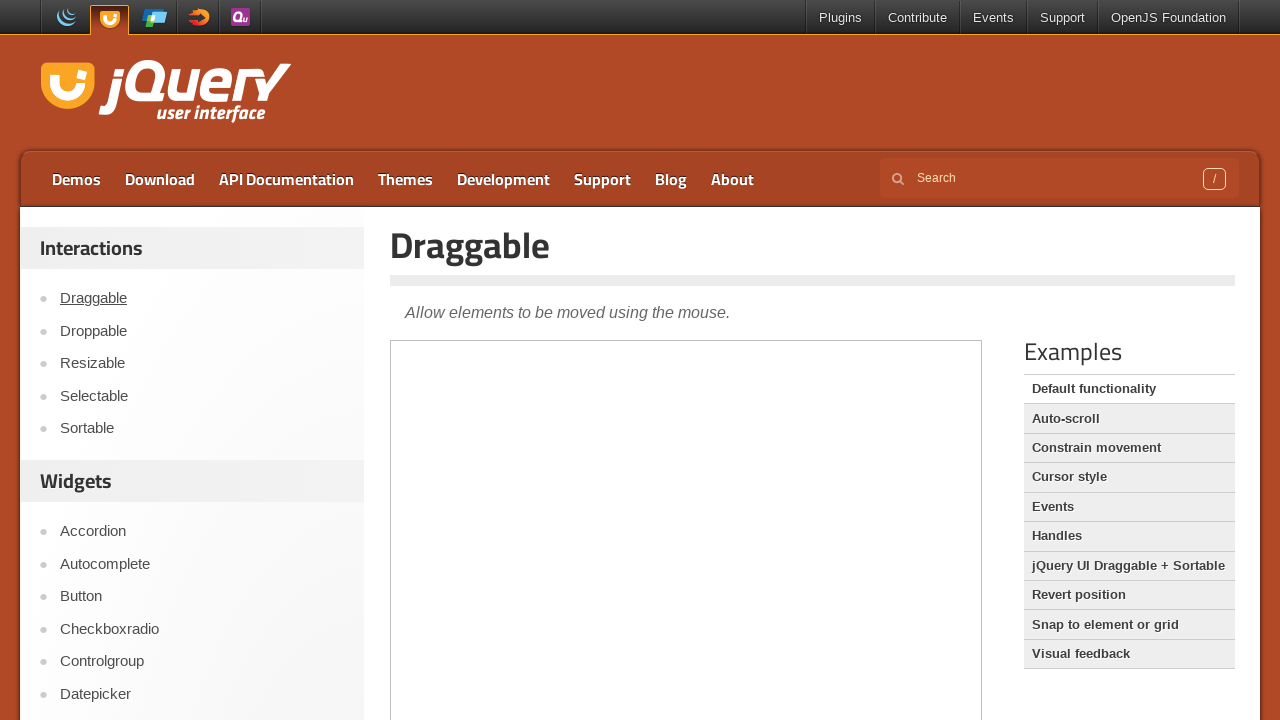

Clicked on Droppable link at (202, 331) on xpath=//a[text()='Droppable']
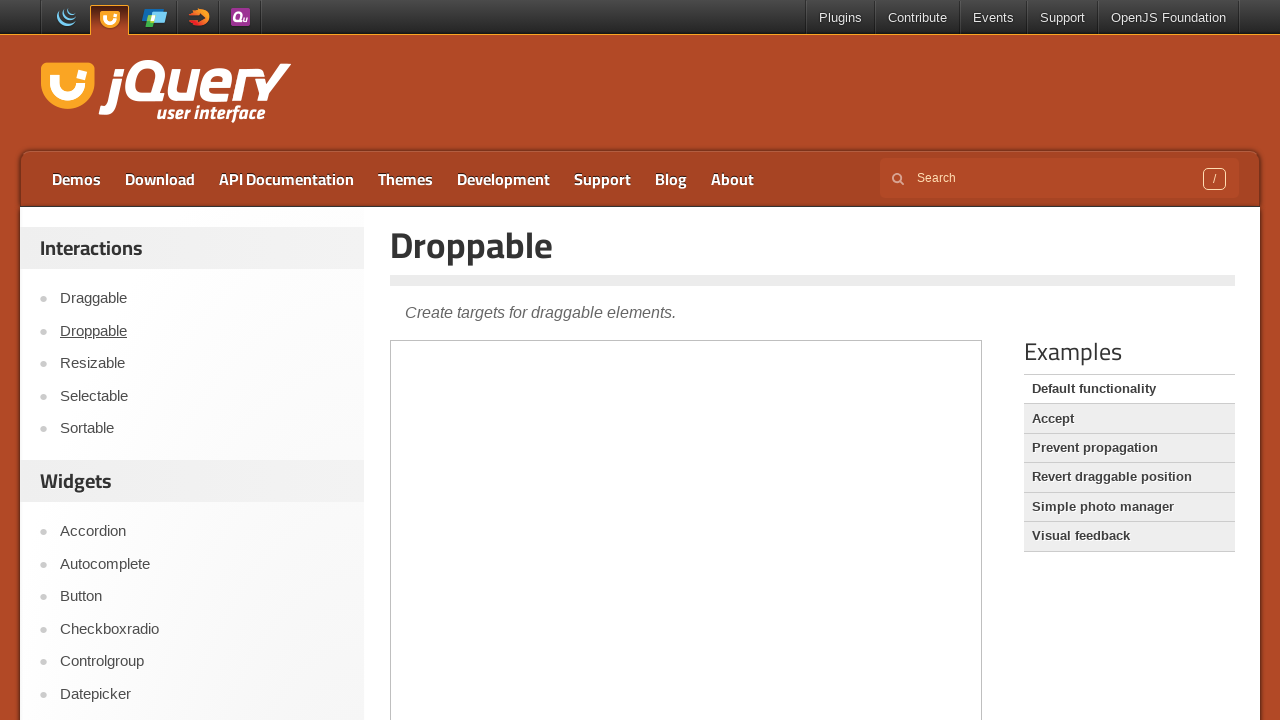

Located demo iframe
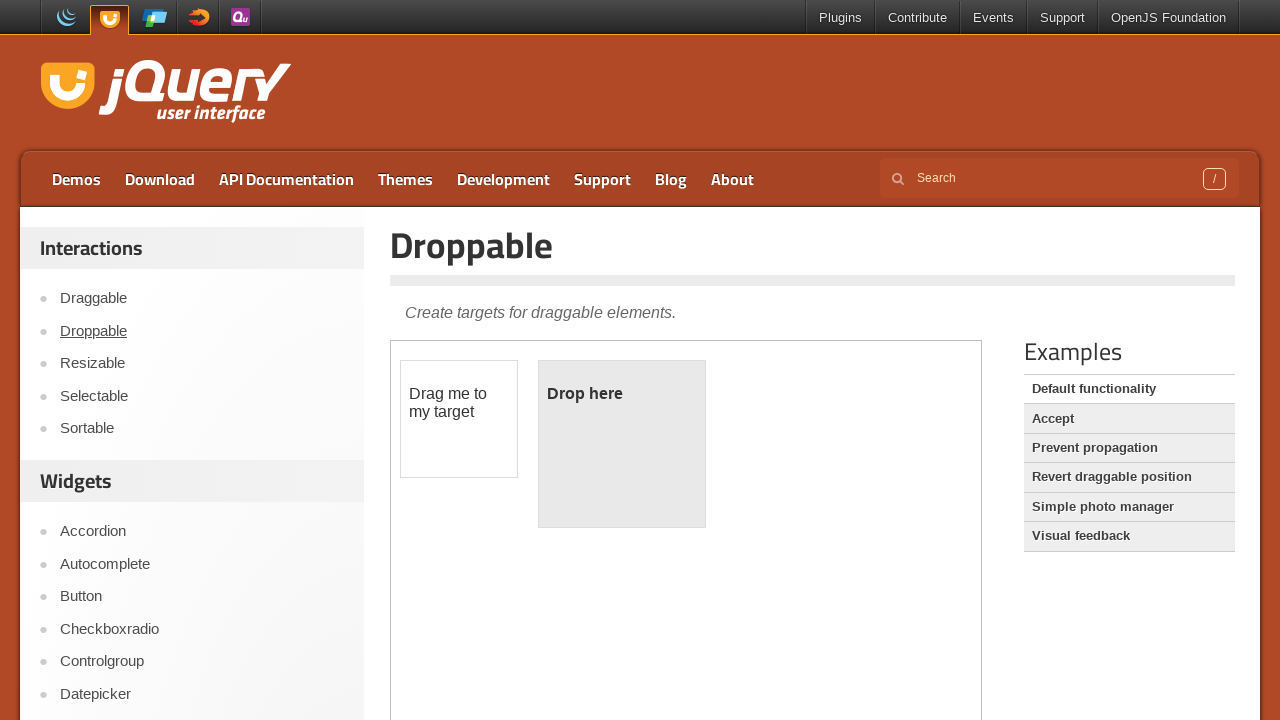

Located draggable element within iframe
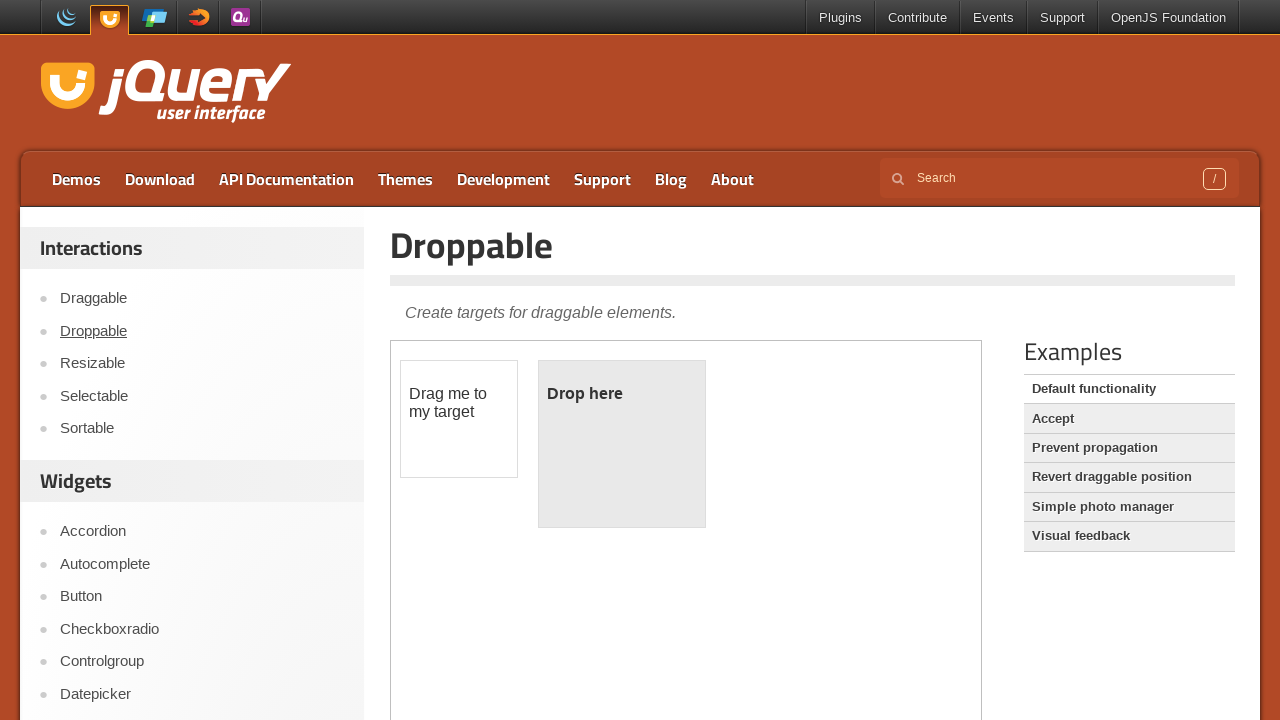

Located droppable element within iframe
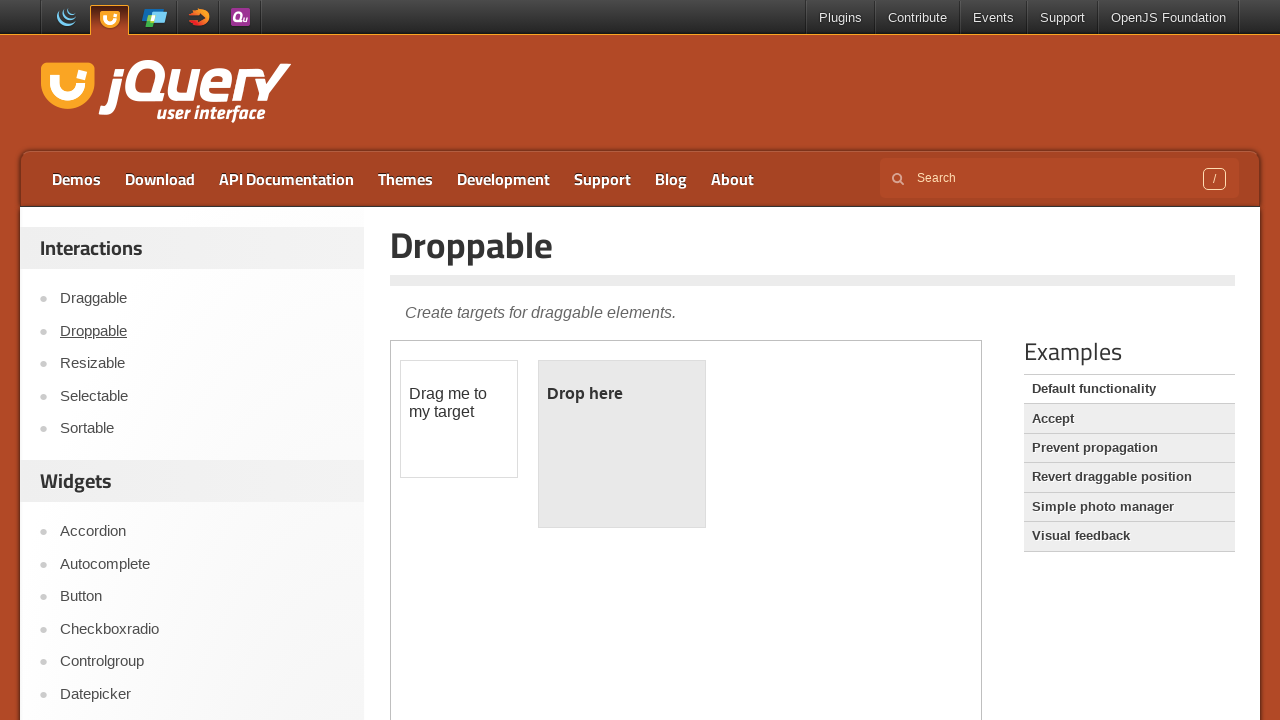

Performed drag and drop of draggable element onto droppable element at (622, 444)
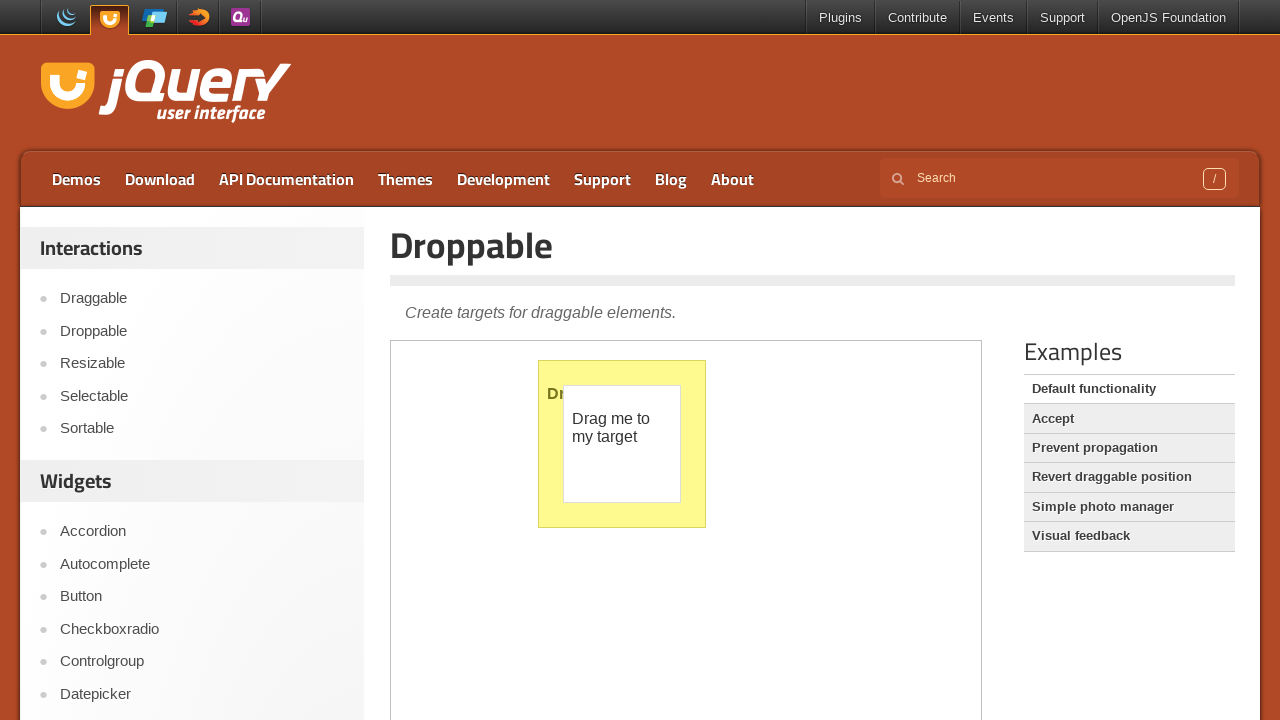

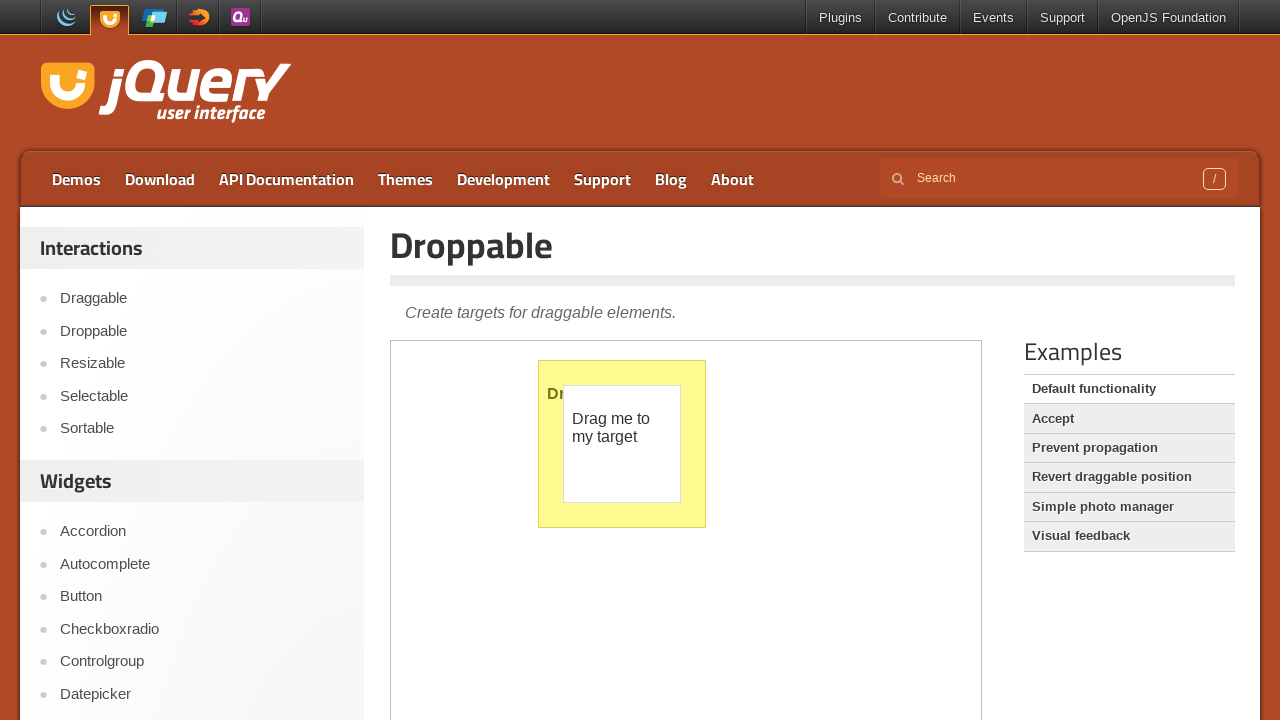